Tests the search functionality on a class webpage by clicking the search button, entering a search query, and verifying that results are found.

Starting URL: https://maciejskorski.github.io/software_engineering

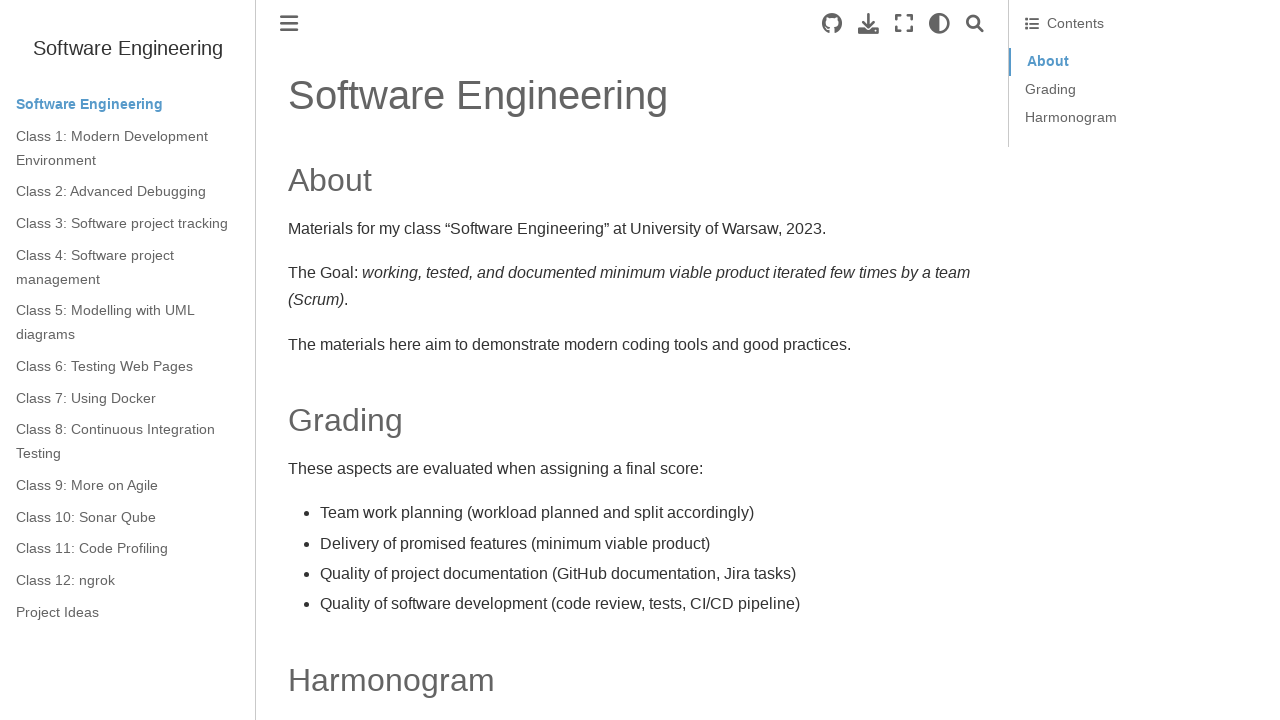

Clicked search button to open search at (975, 24) on .search-button
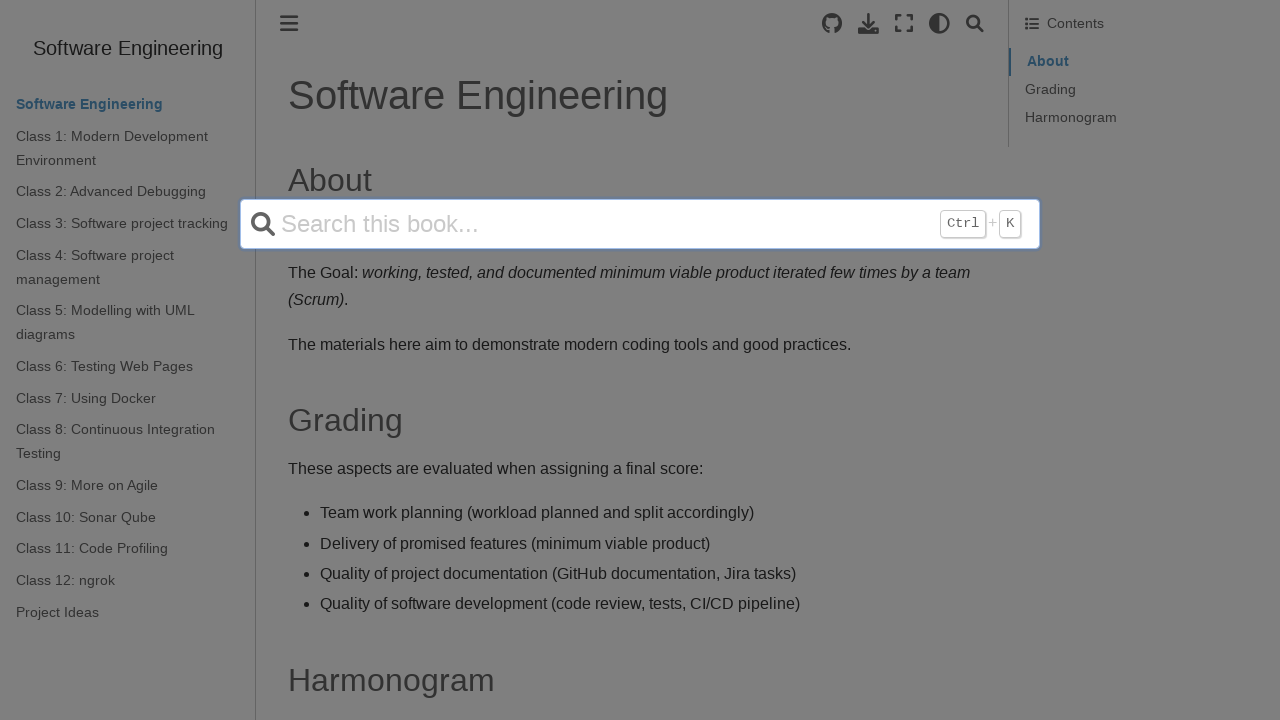

Filled search field with 'UML' on input[name='q']
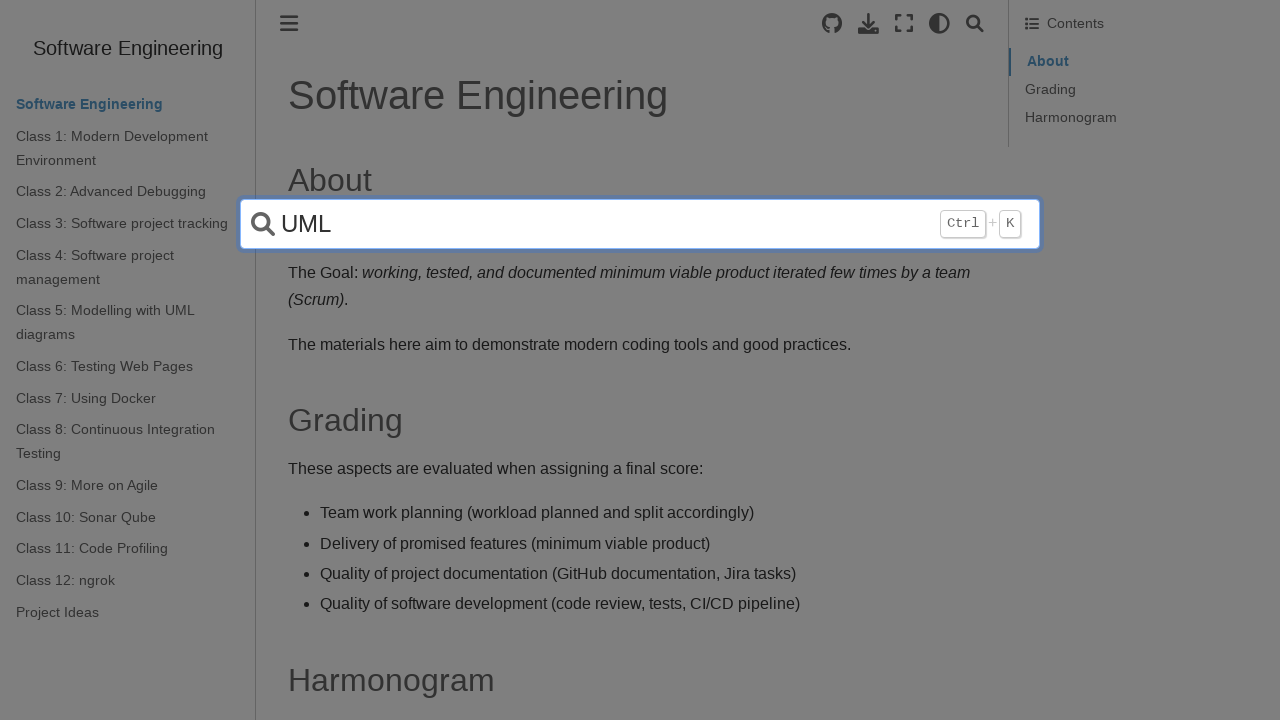

Pressed Enter to submit search query on input[name='q']
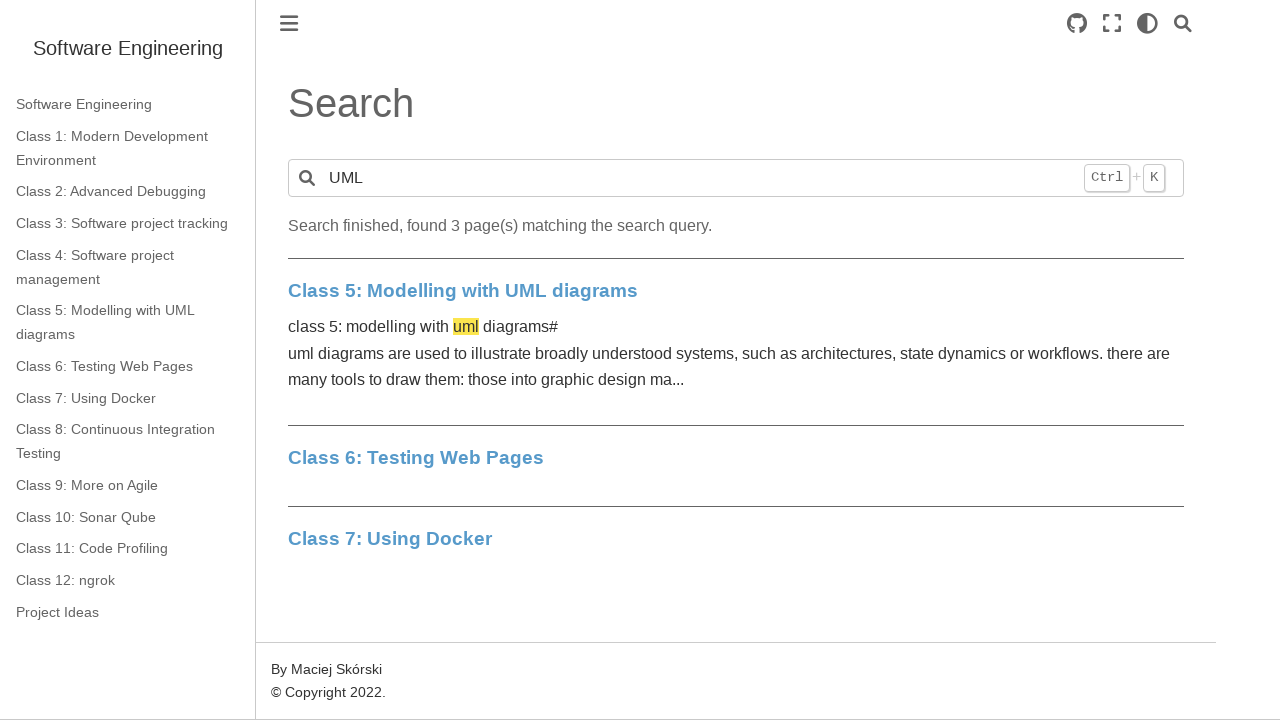

Waited for network idle after search
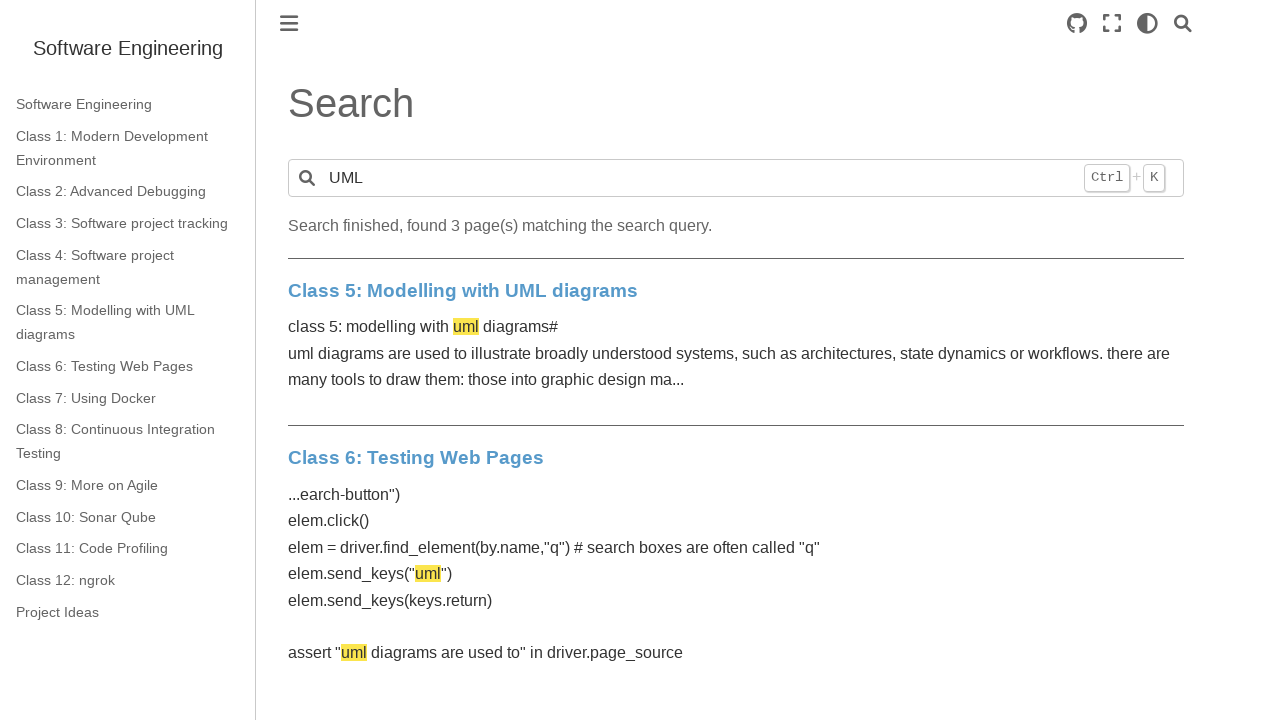

Verified that search results were found (no 'No results found' message)
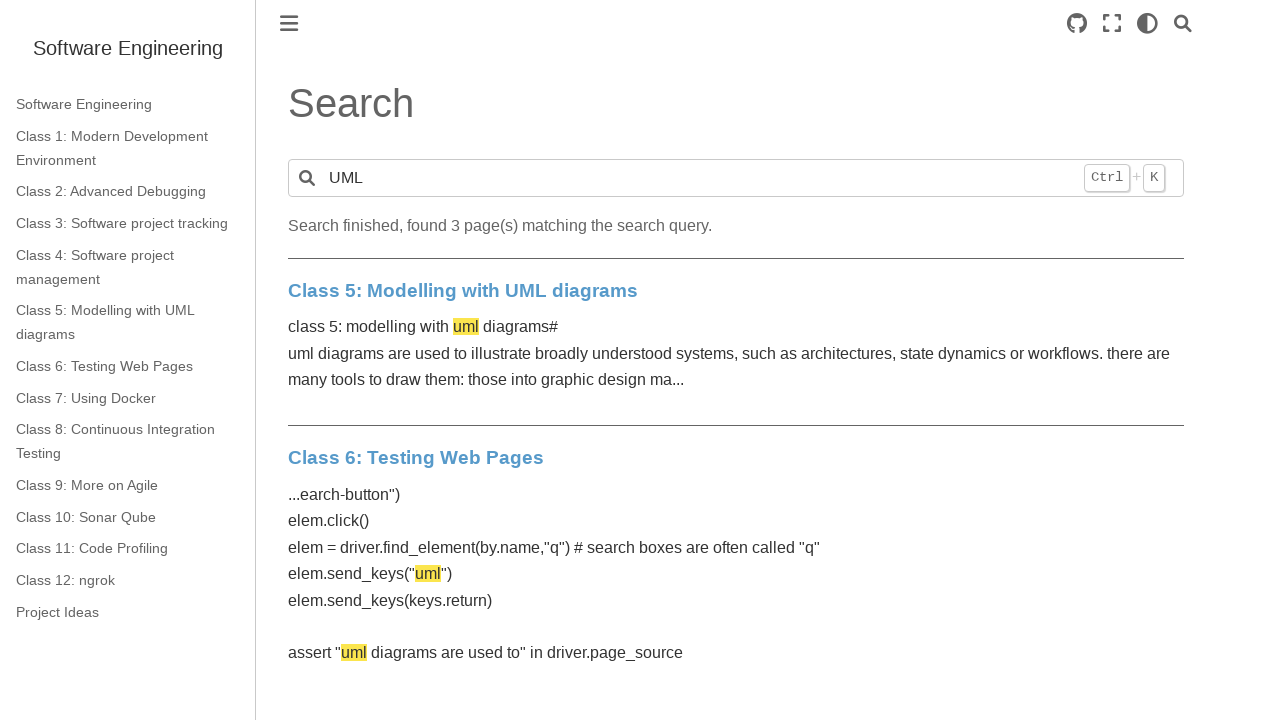

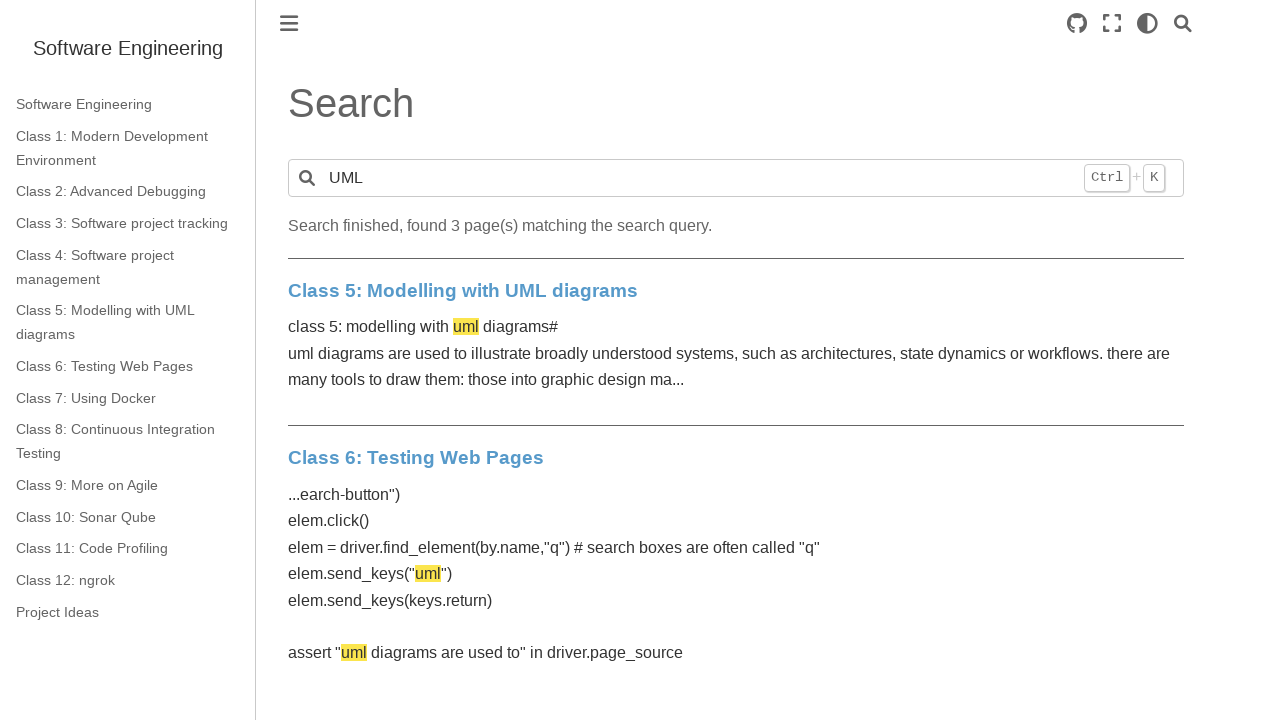